Tests multi-window handling by clicking a button to open a new tab, switching to the child window, and clicking on a Training button in the child window

Starting URL: https://skpatro.github.io/demo/links/

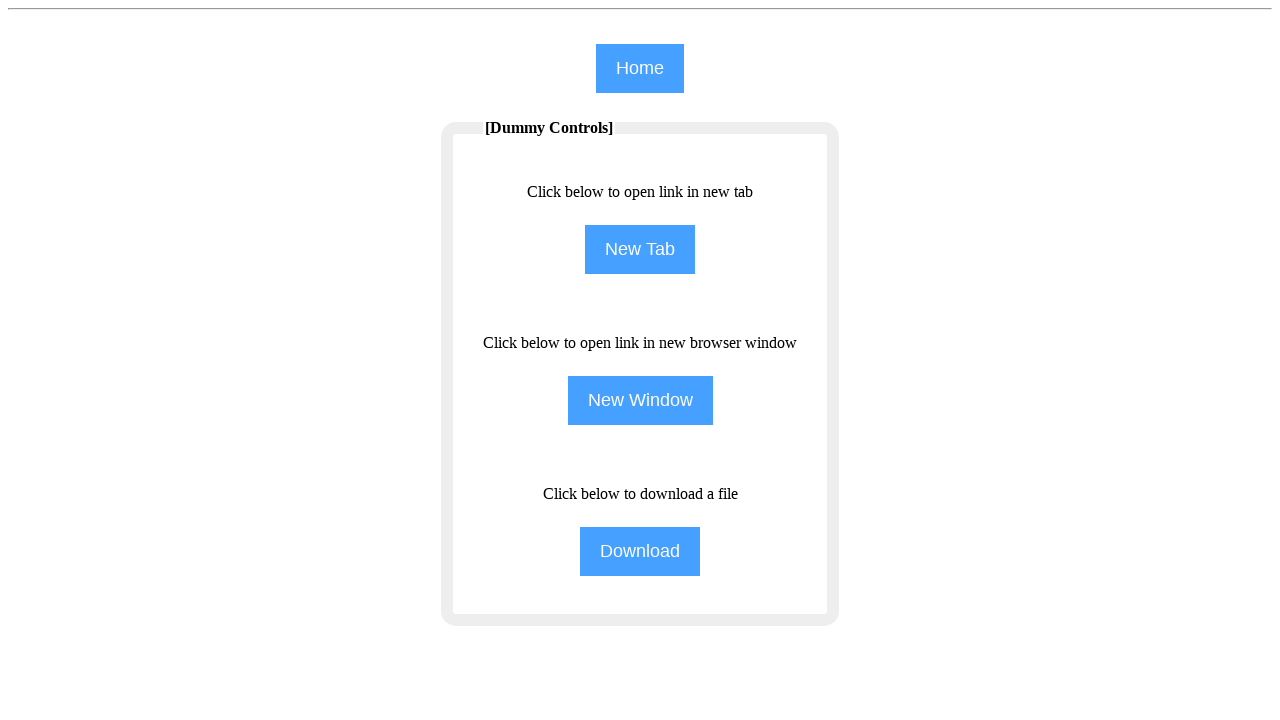

Clicked 'new tab' button on main page at (640, 250) on (//input[@type='button'])[2]
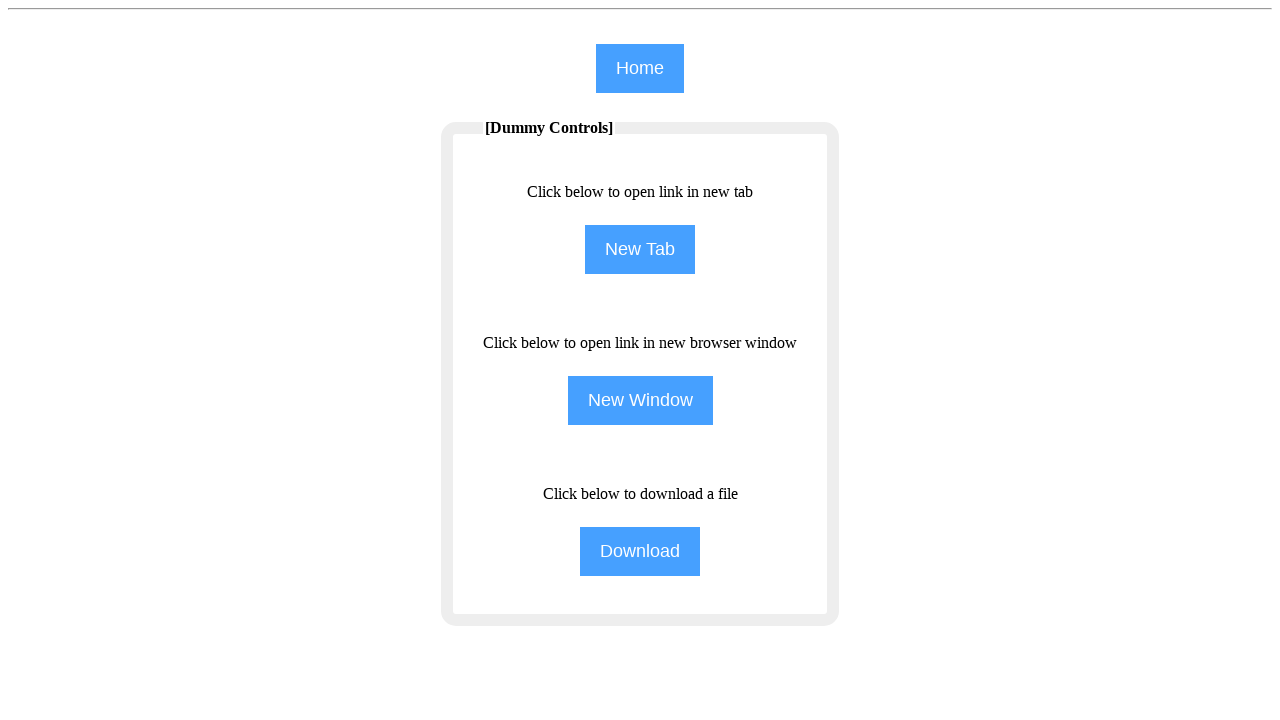

New tab opened and child window obtained at (640, 250) on (//input[@type='button'])[2]
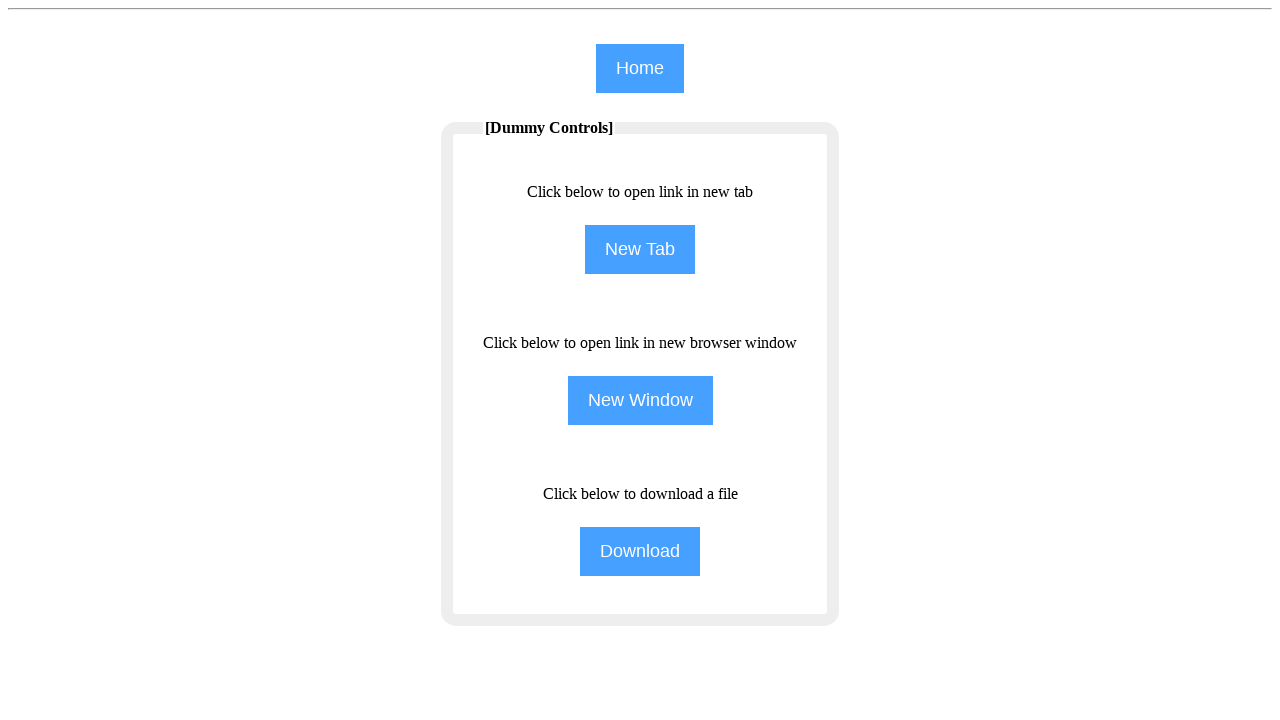

Child page loaded
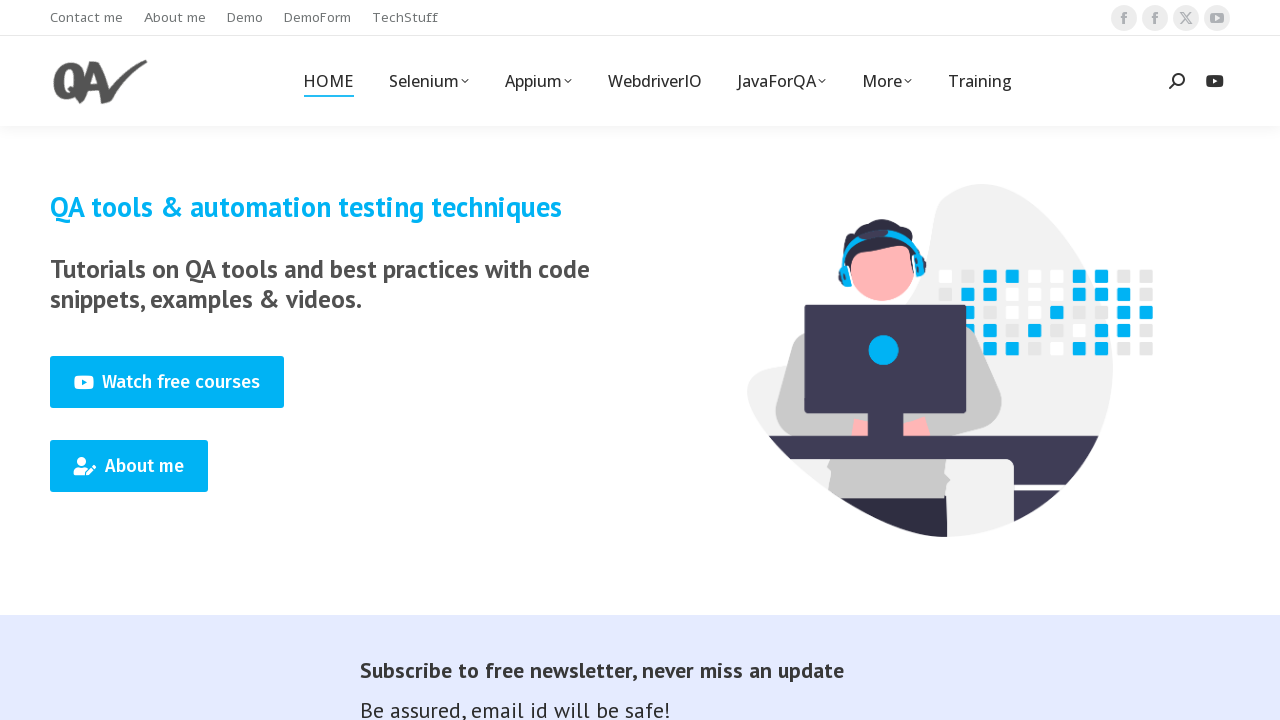

Clicked 'Training' button in child window at (980, 81) on (//span[text()='Training'])[1]
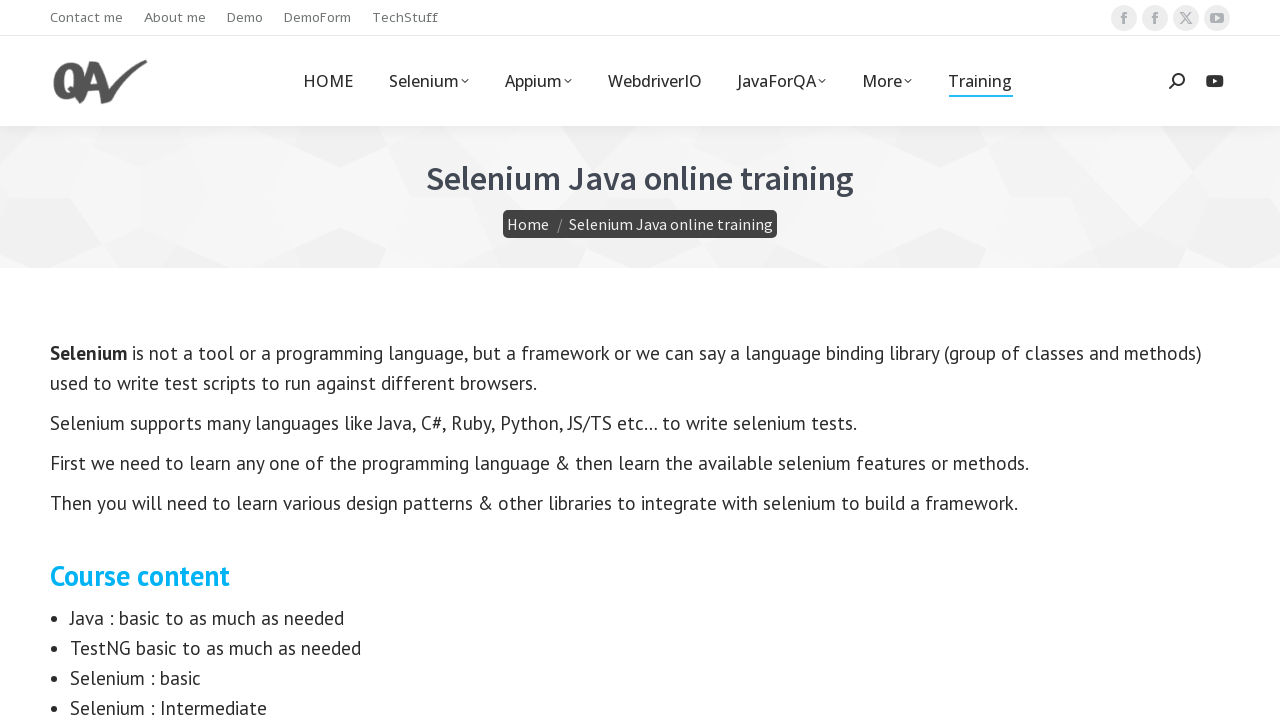

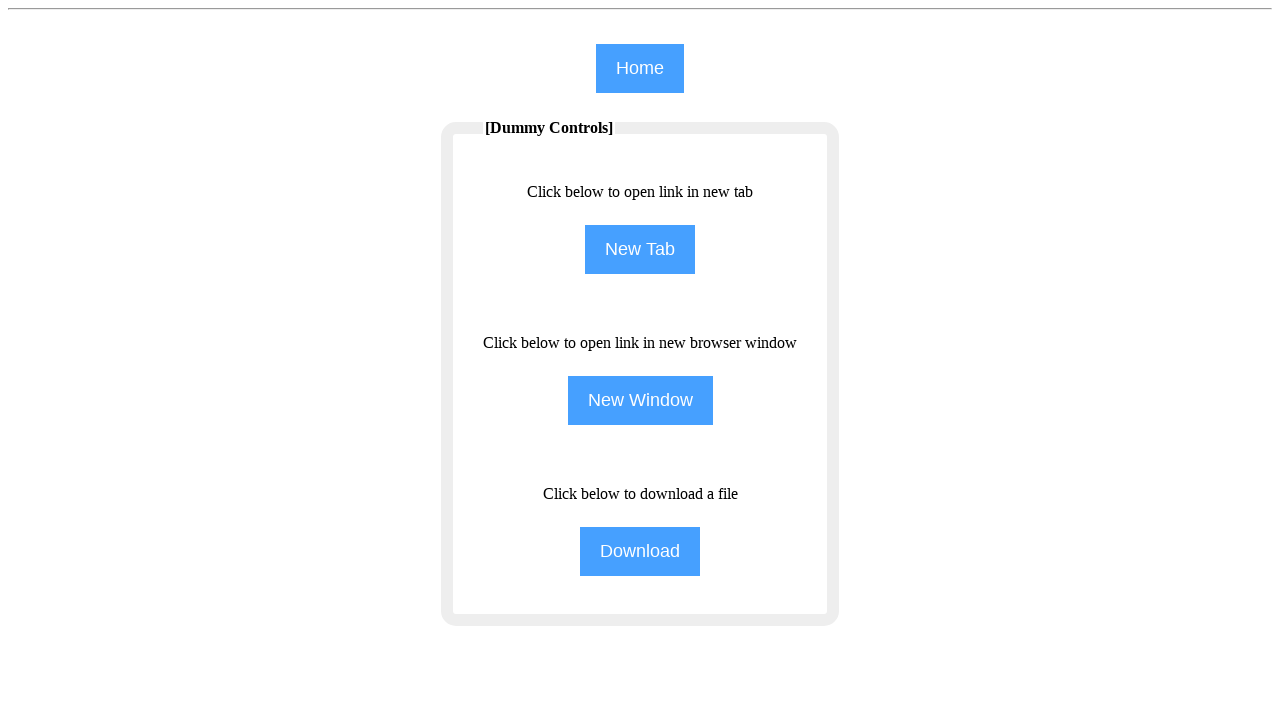